Navigates to the RERA Odisha projects listing page, handles any site popups, clicks on a project card to view details, and navigates to the Promoter Details tab within the project detail view.

Starting URL: https://rera.odisha.gov.in/projects/project-list

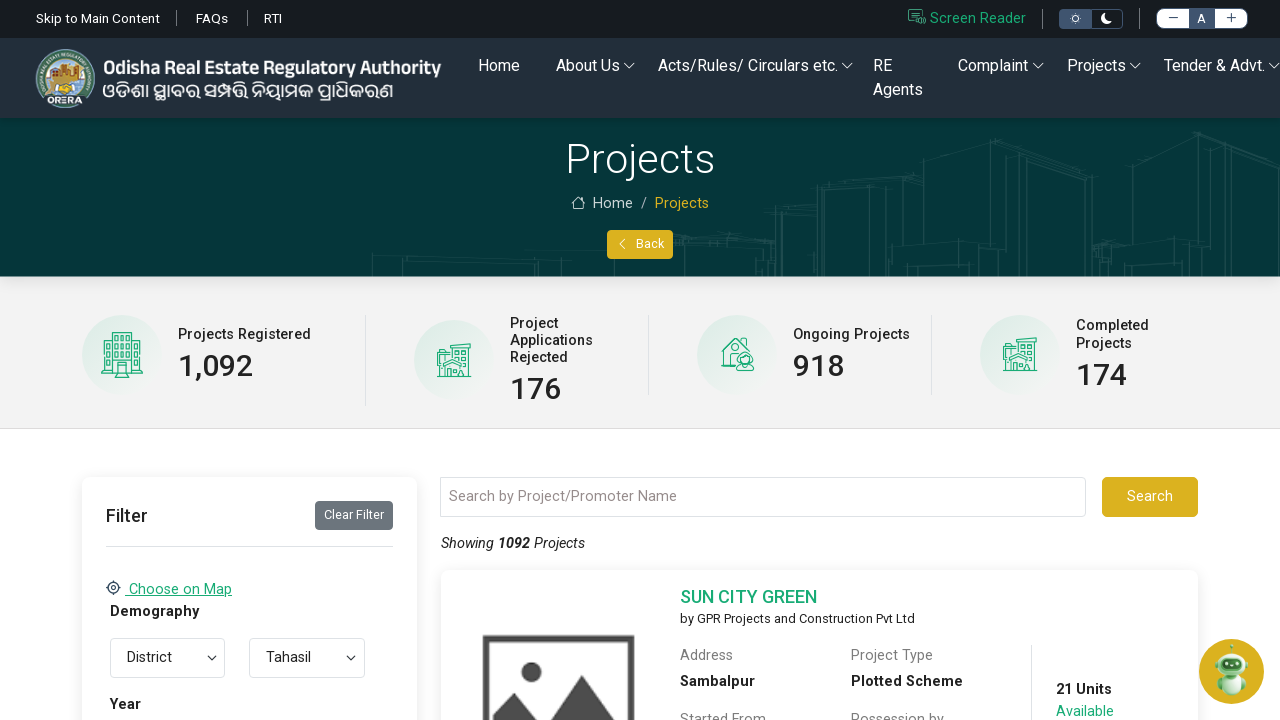

Navigated to RERA Odisha projects listing page
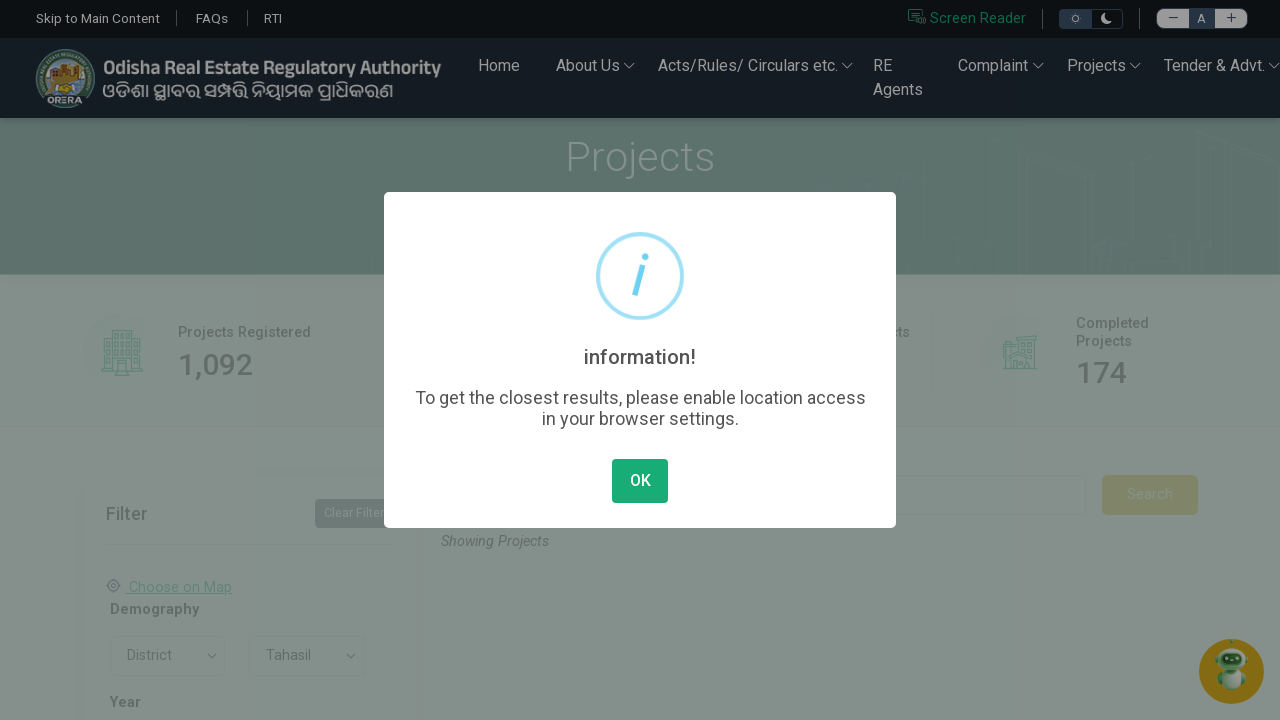

Found popup button on initial page load
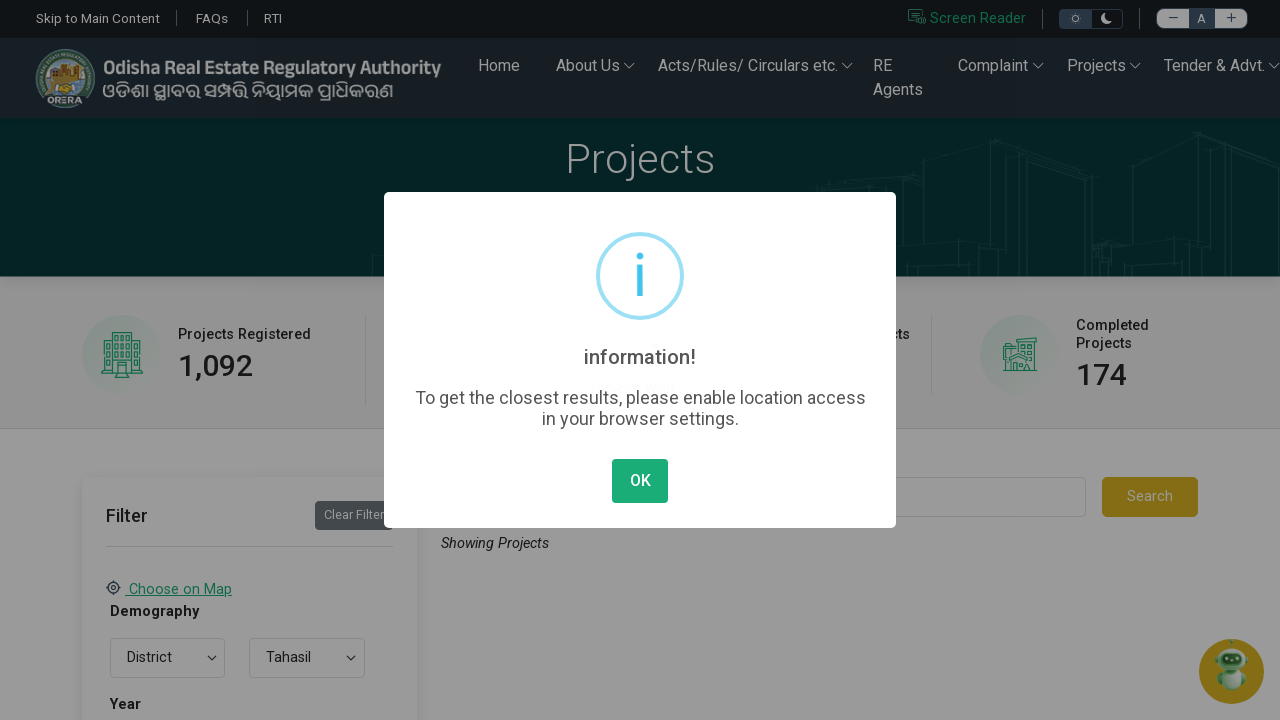

Closed popup on initial page load
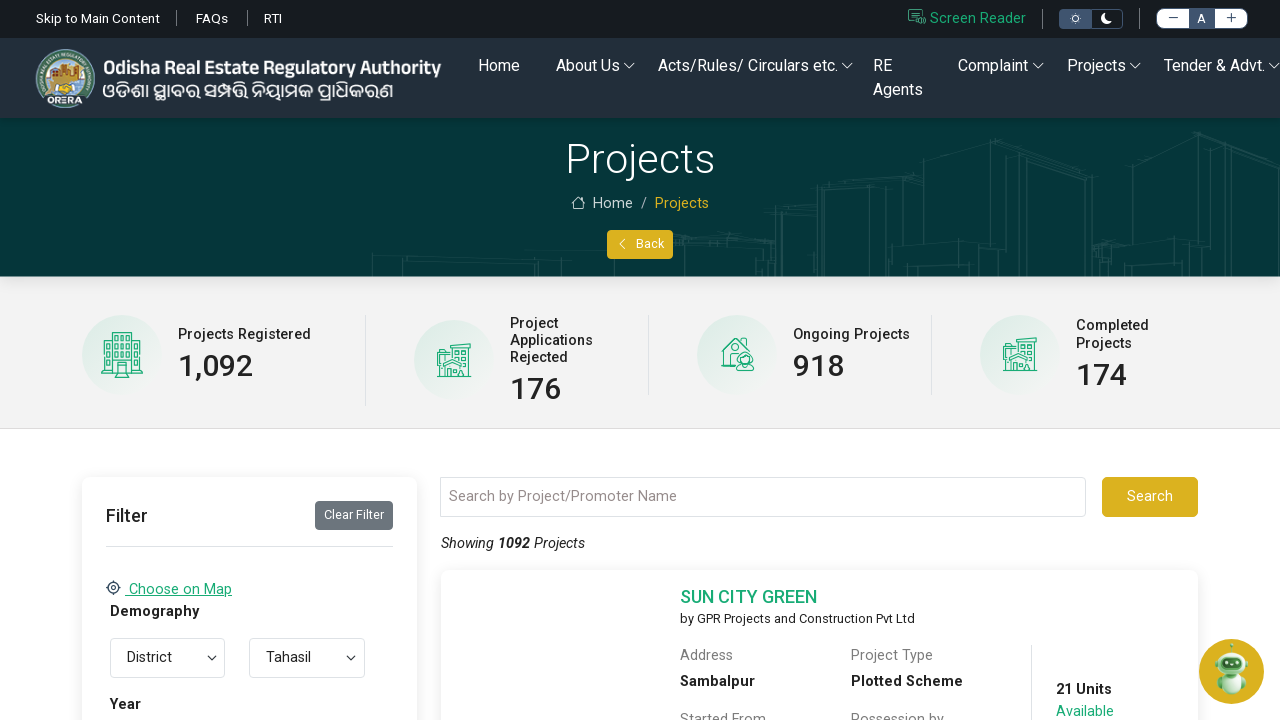

Waited 1 second after closing popup
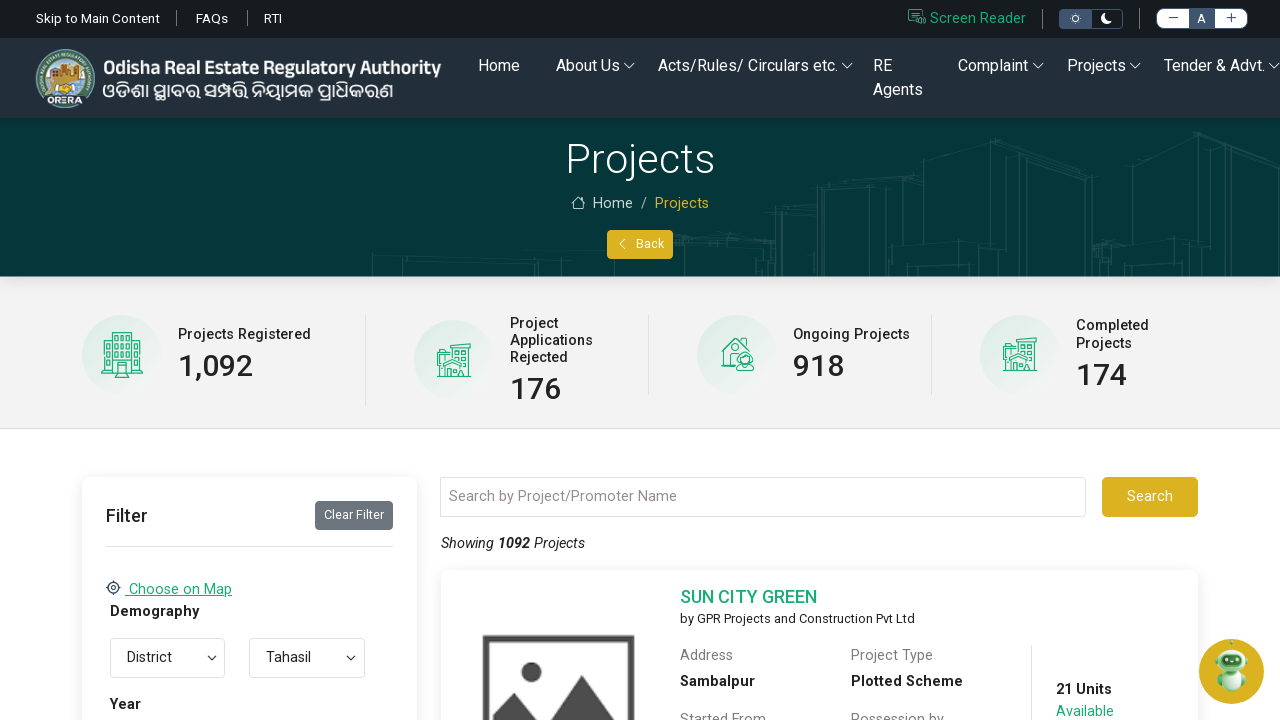

Project cards loaded successfully
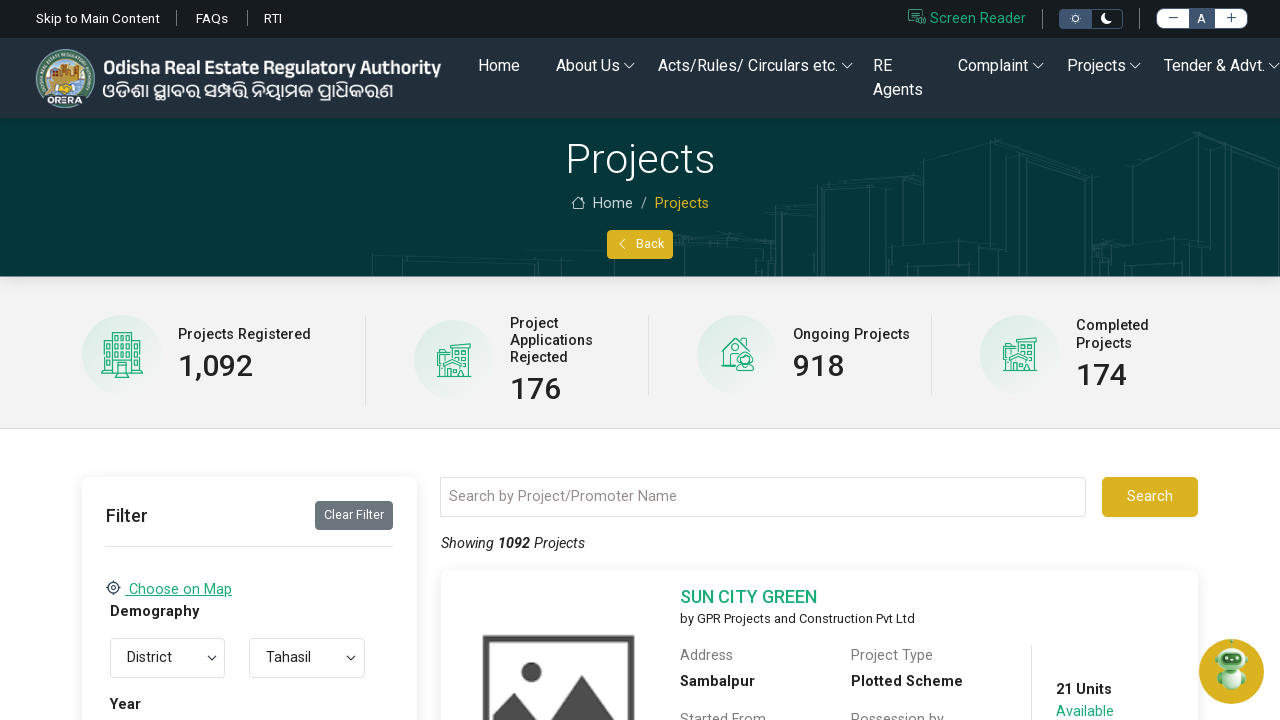

Clicked View Details button on first project card at (1109, 361) on a:has-text('View Details')
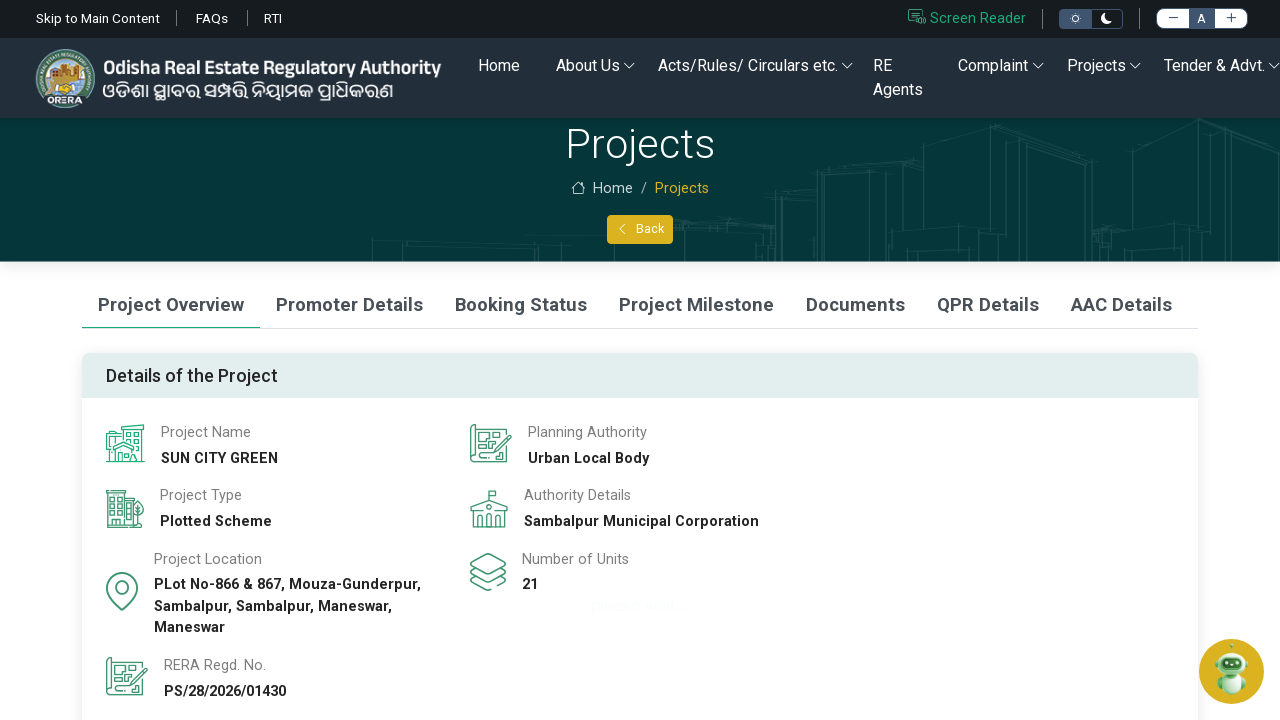

Project detail page loaded
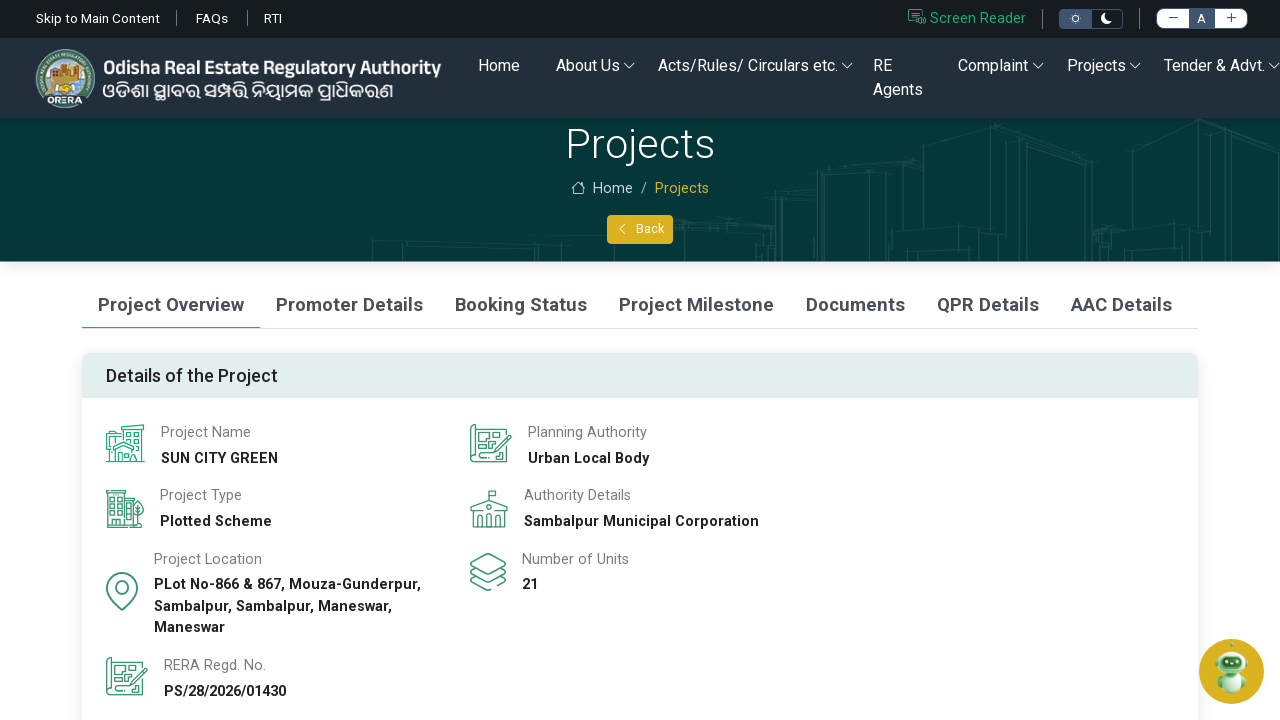

No popup found on project detail page
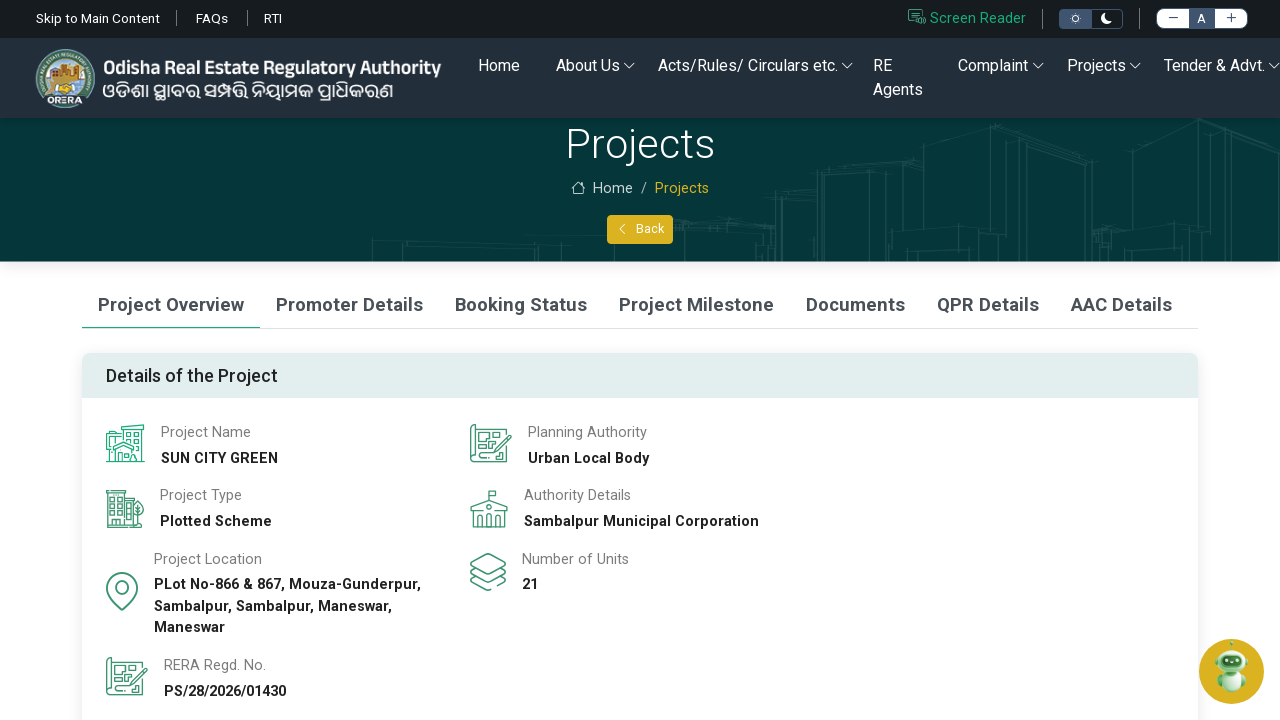

Clicked on Promoter Details tab at (350, 310) on a:has-text('Promoter Details')
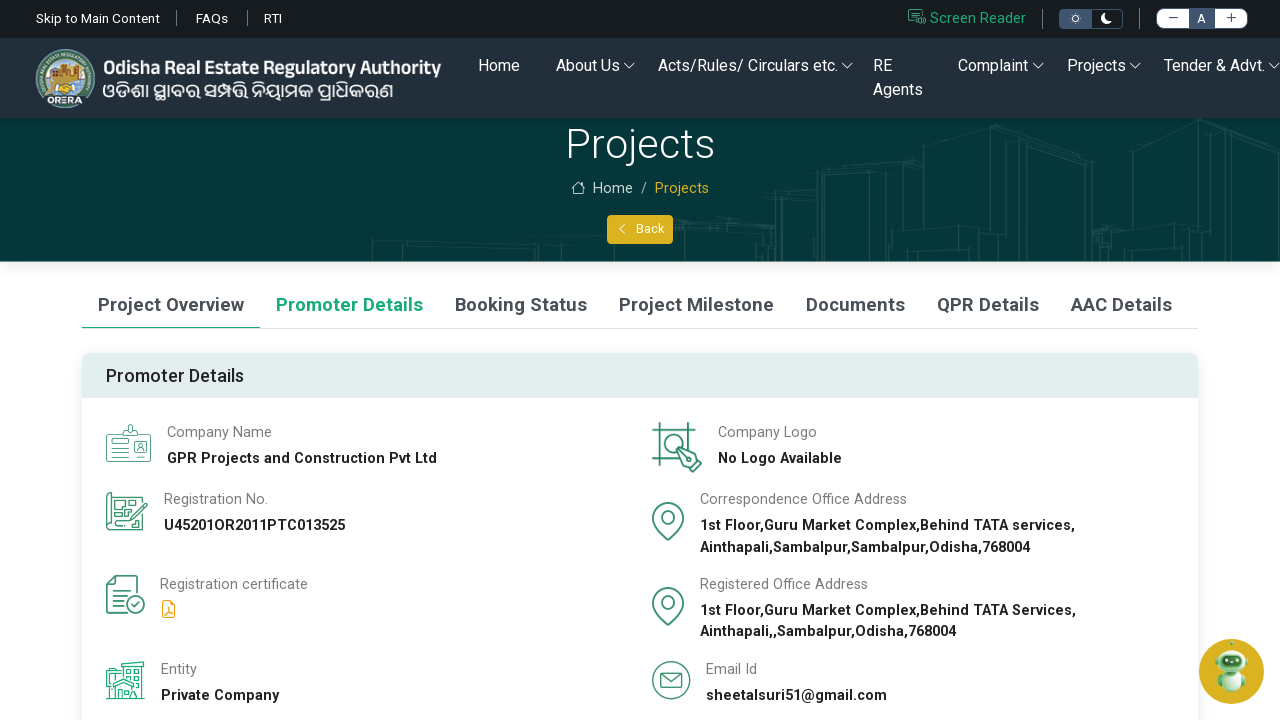

Promoter Details content loaded
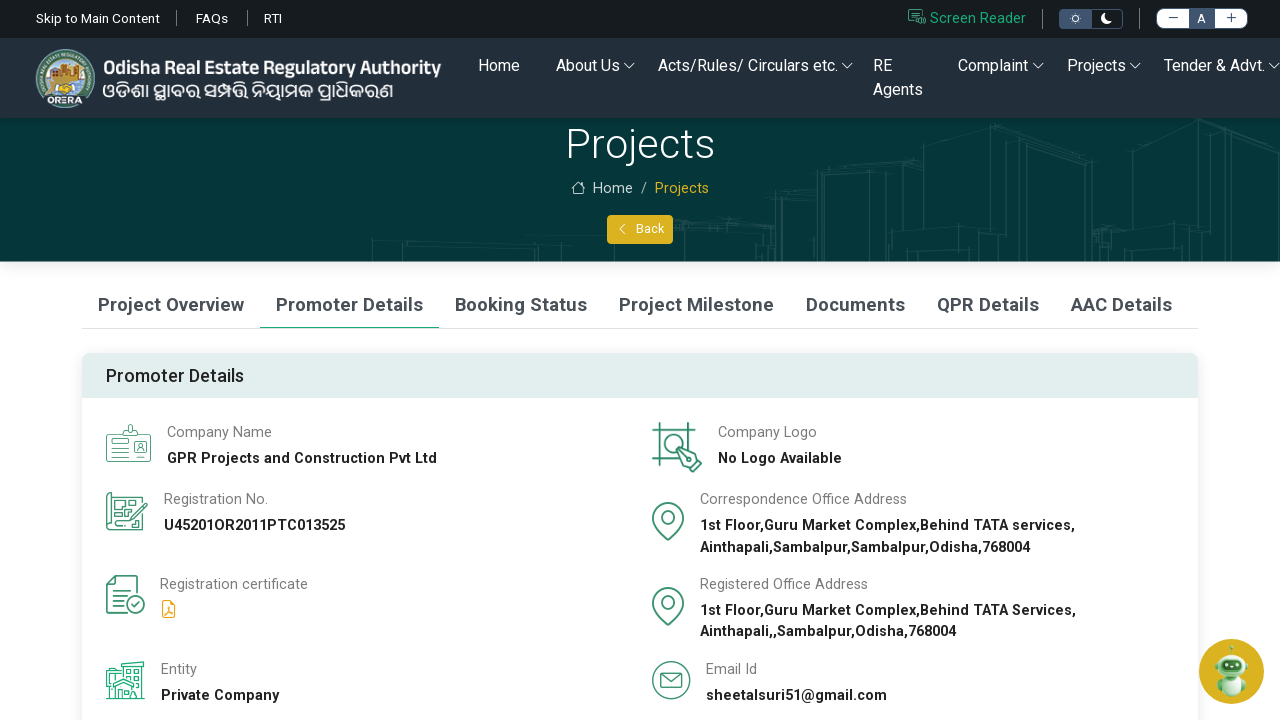

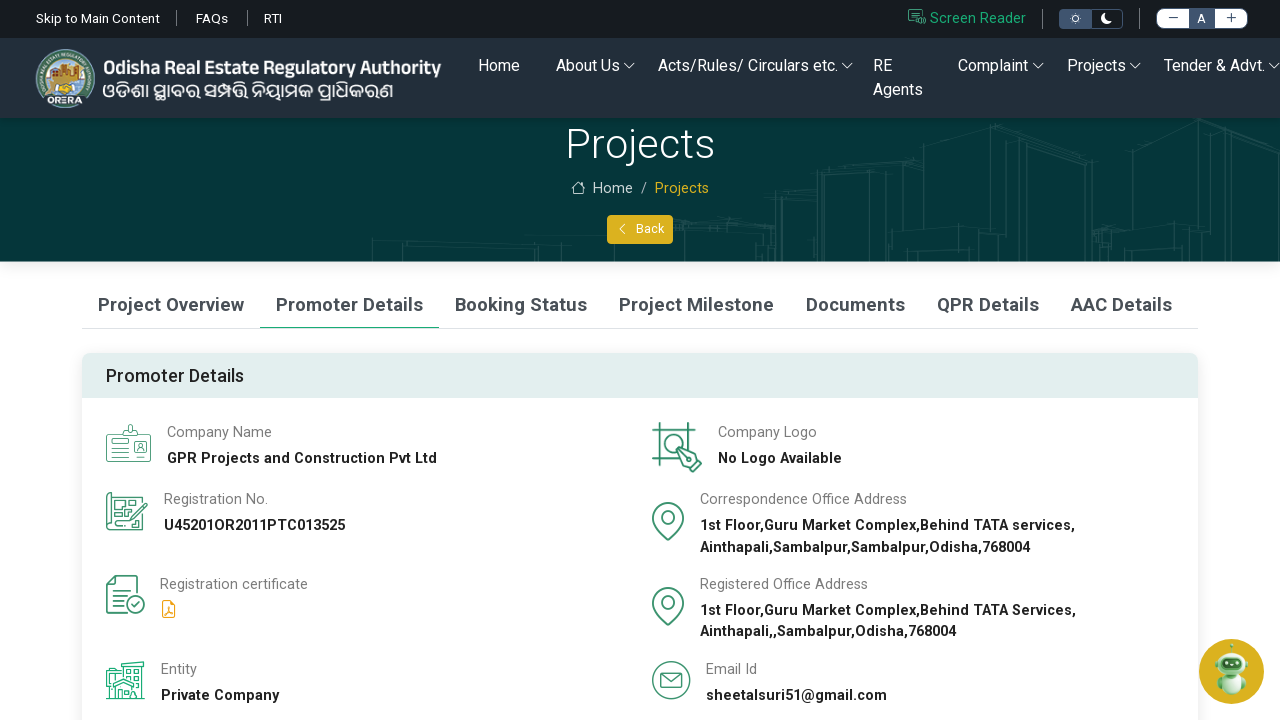